Solves a mathematical captcha by reading a value, calculating a mathematical expression, filling the answer, selecting checkboxes and radio buttons, then submitting the form

Starting URL: http://suninjuly.github.io/math.html

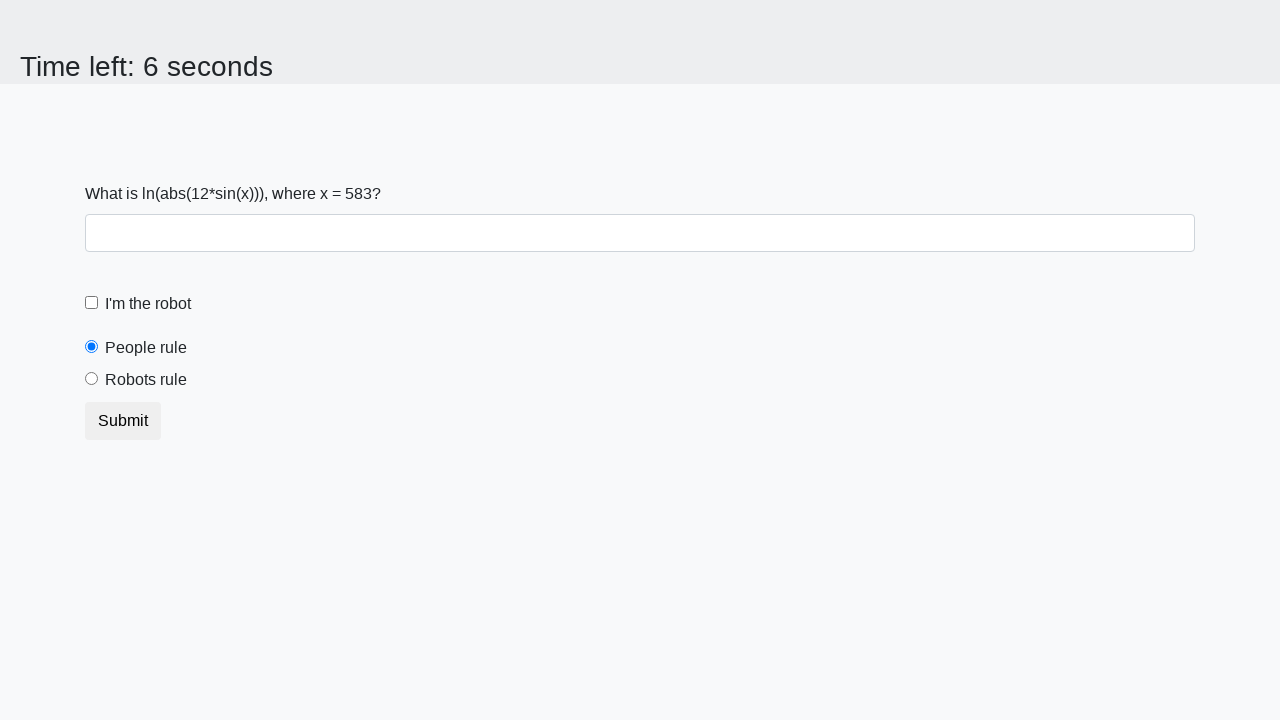

Read the x value from the captcha page
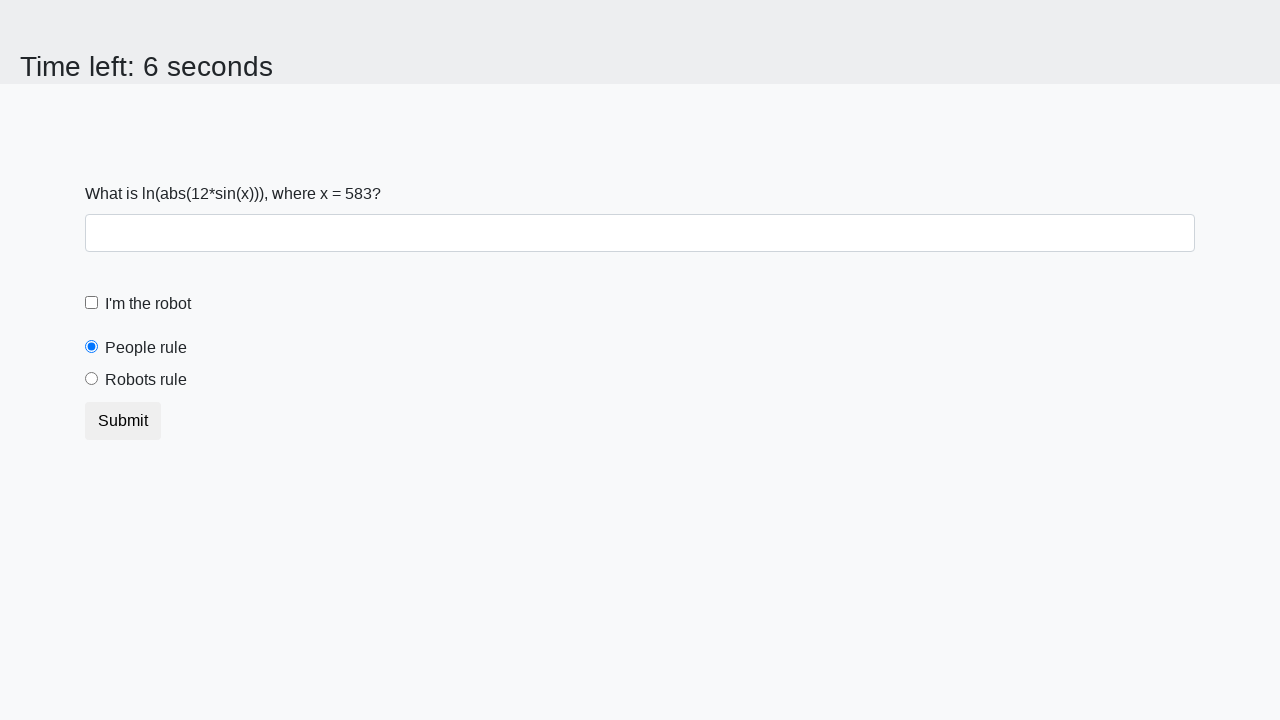

Filled answer field with calculated mathematical expression result on #answer
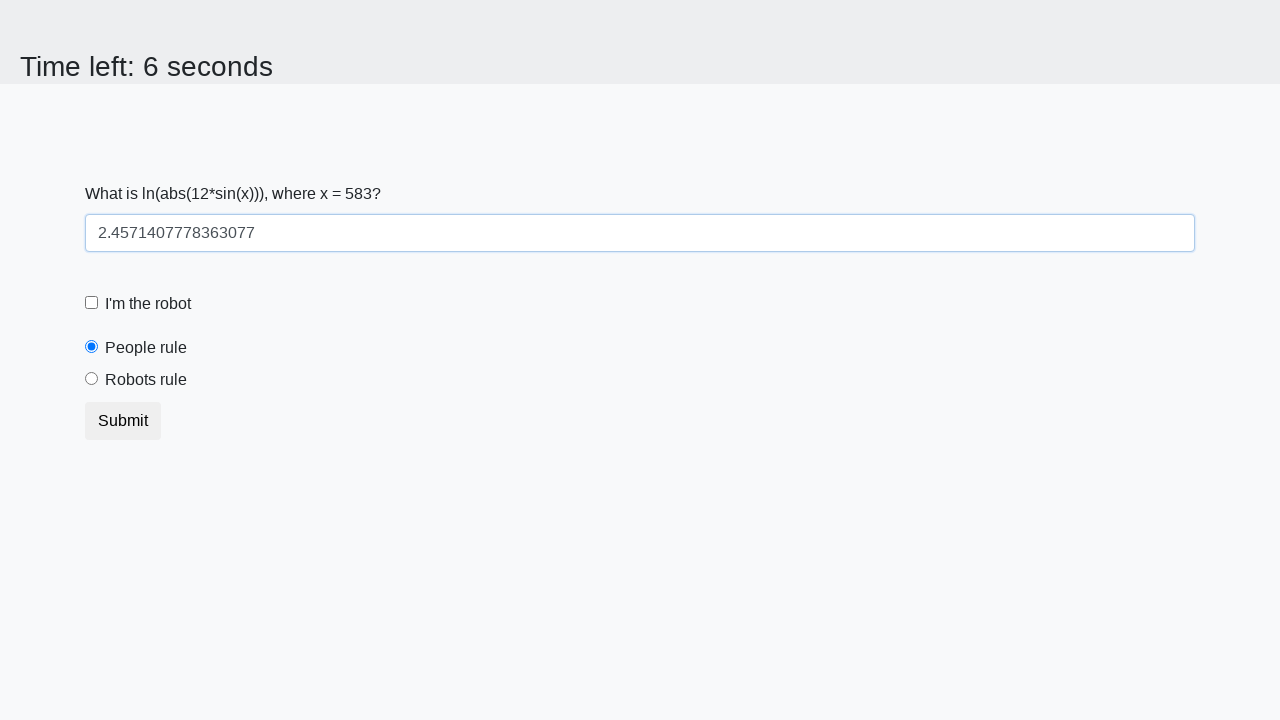

Checked the 'I'm a robot' checkbox at (92, 303) on #robotCheckbox
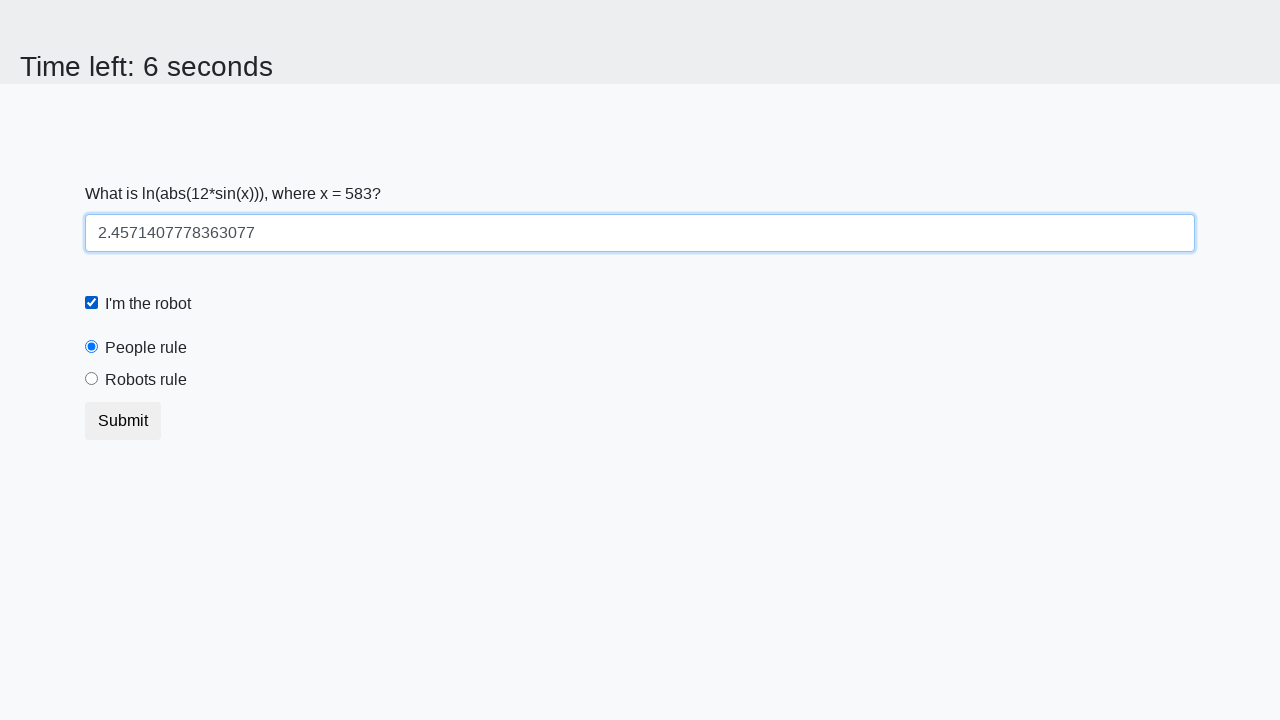

Selected 'Robots rule!' radio button at (92, 379) on [value="robots"]
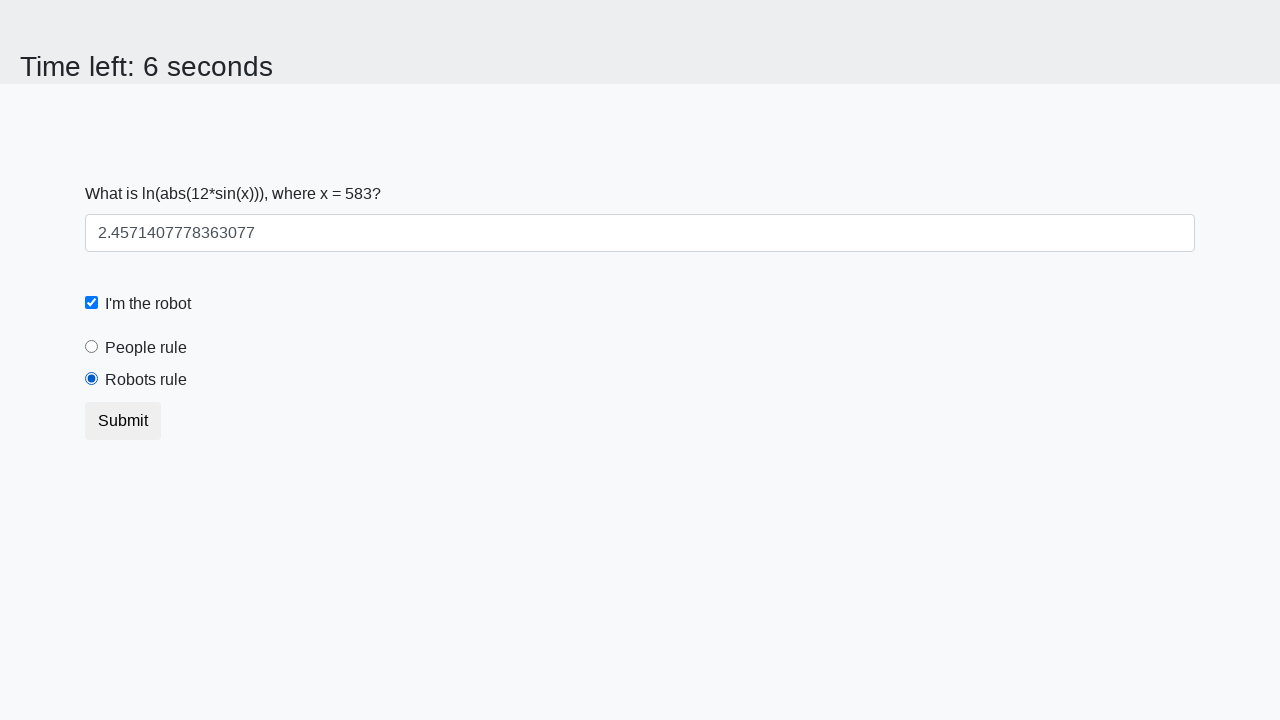

Submitted the form at (123, 421) on button
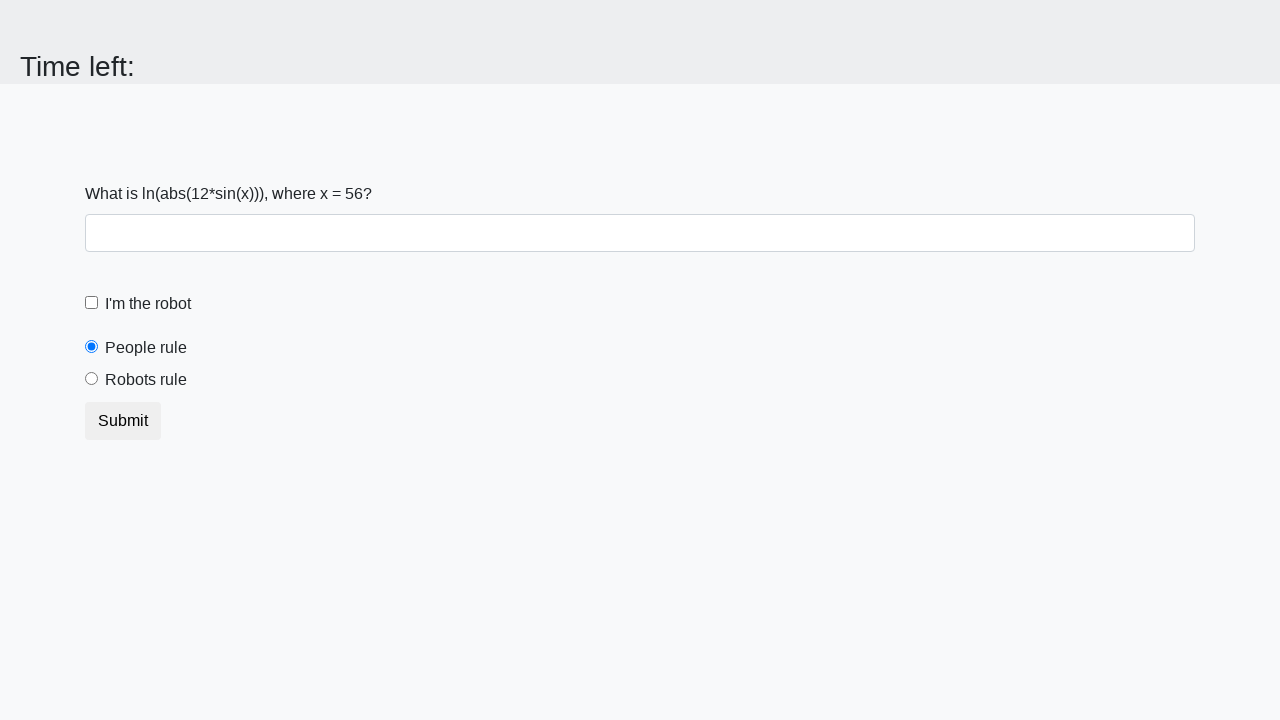

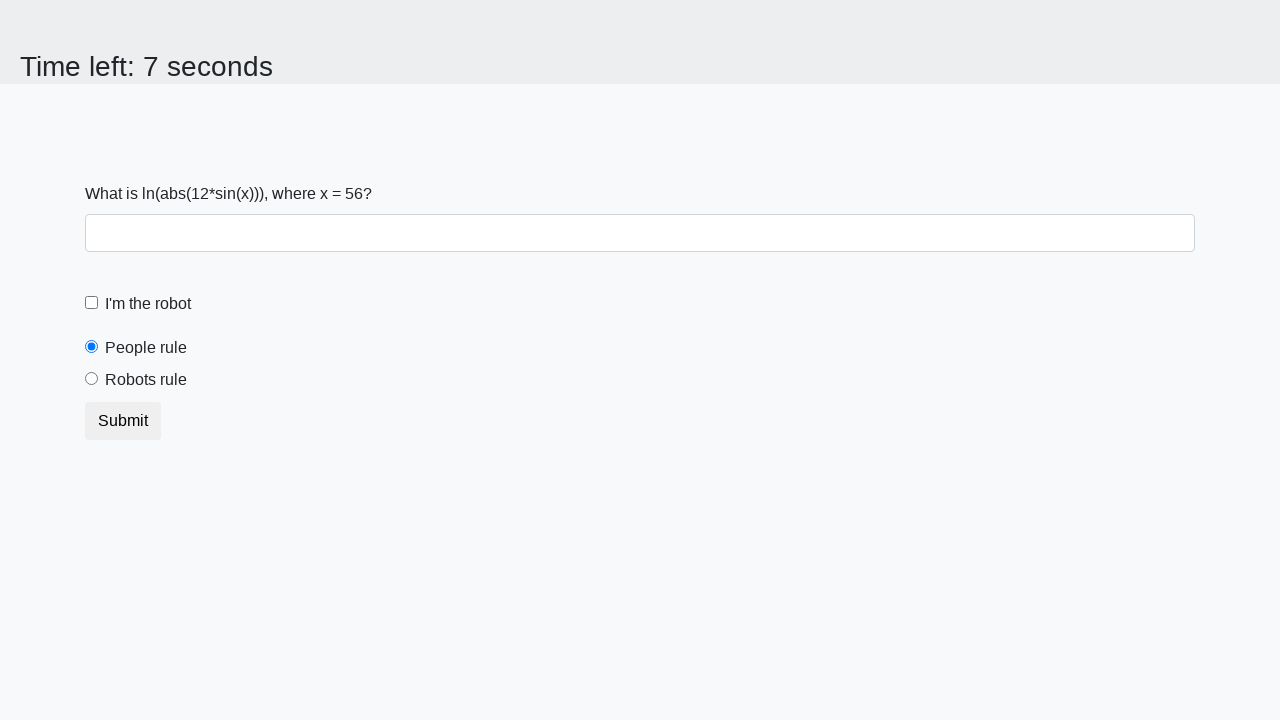